Navigates to a mortgage calculator website and performs scrolling actions to view different parts of the page

Starting URL: https://www.mortgagecalculator.net/

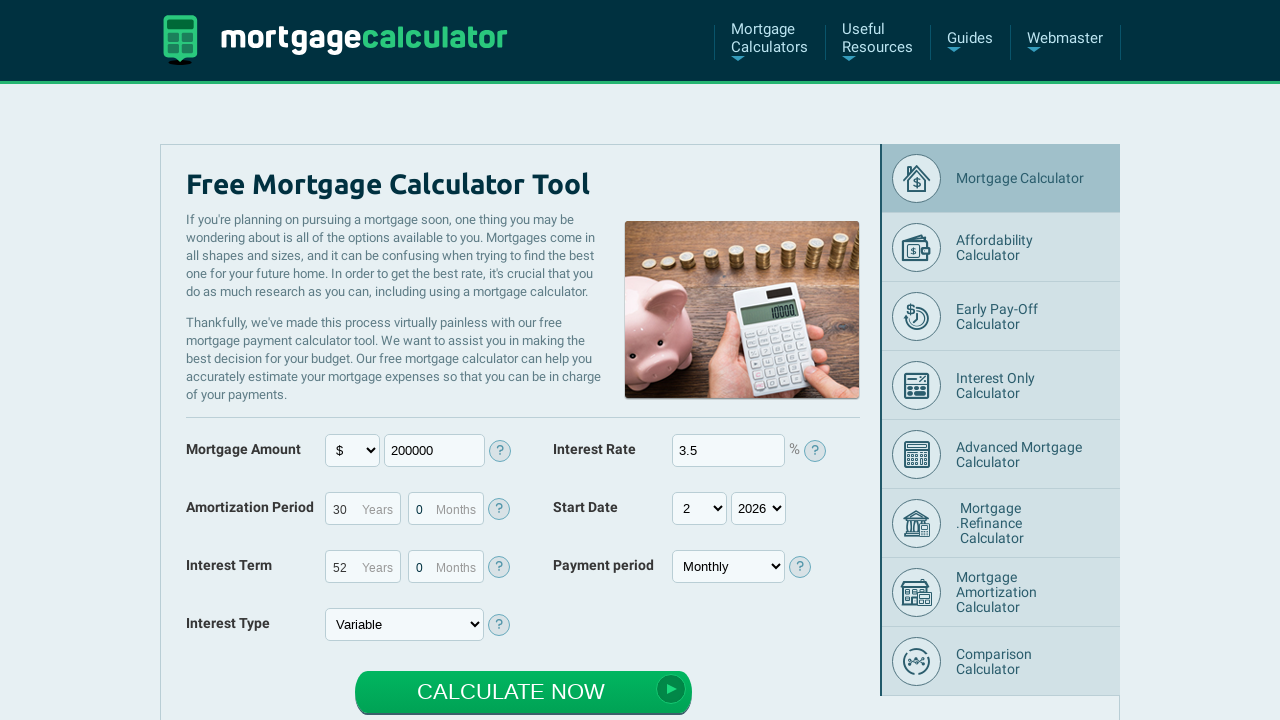

Navigated to mortgage calculator website
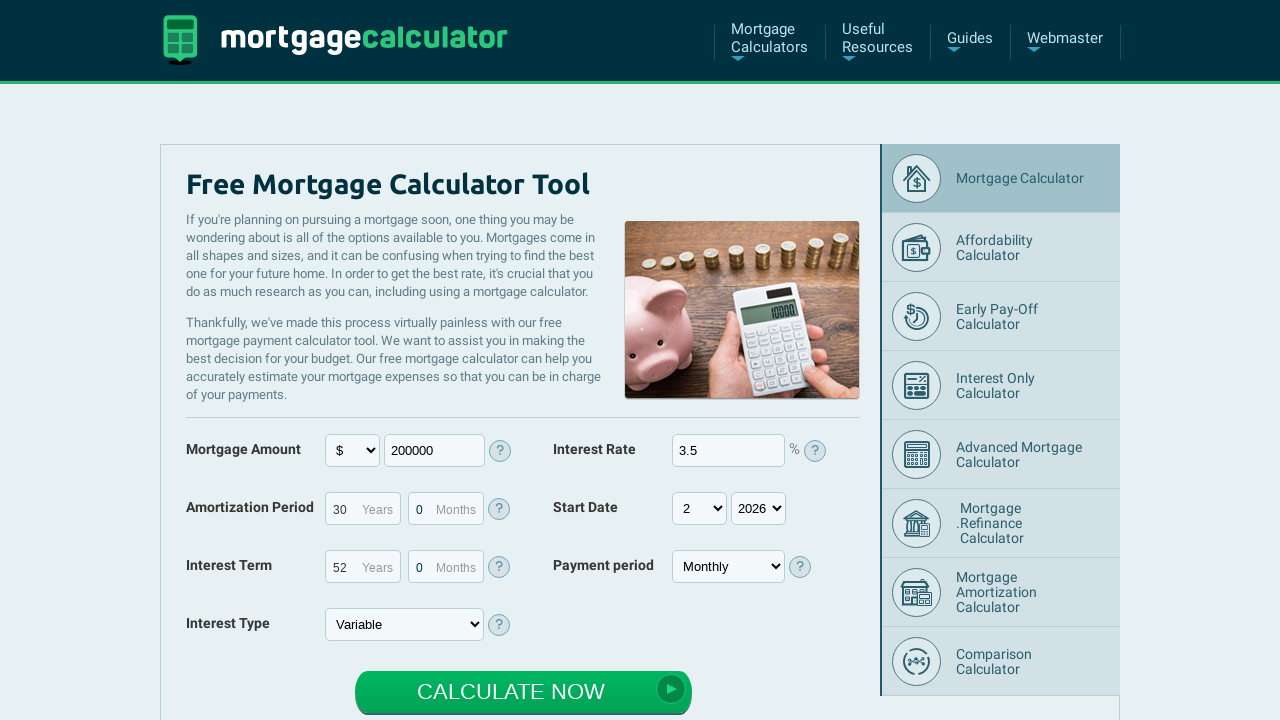

Scrolled to 'Calculate Now' button
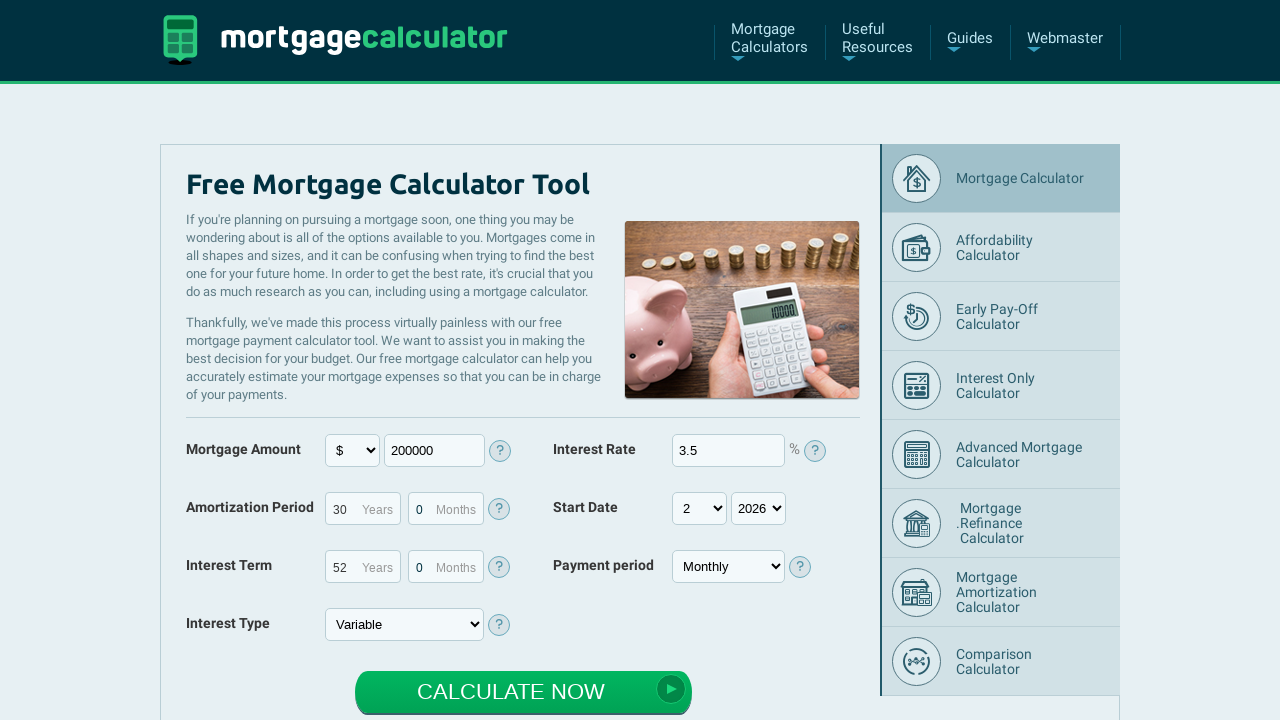

Scrolled down 700 pixels
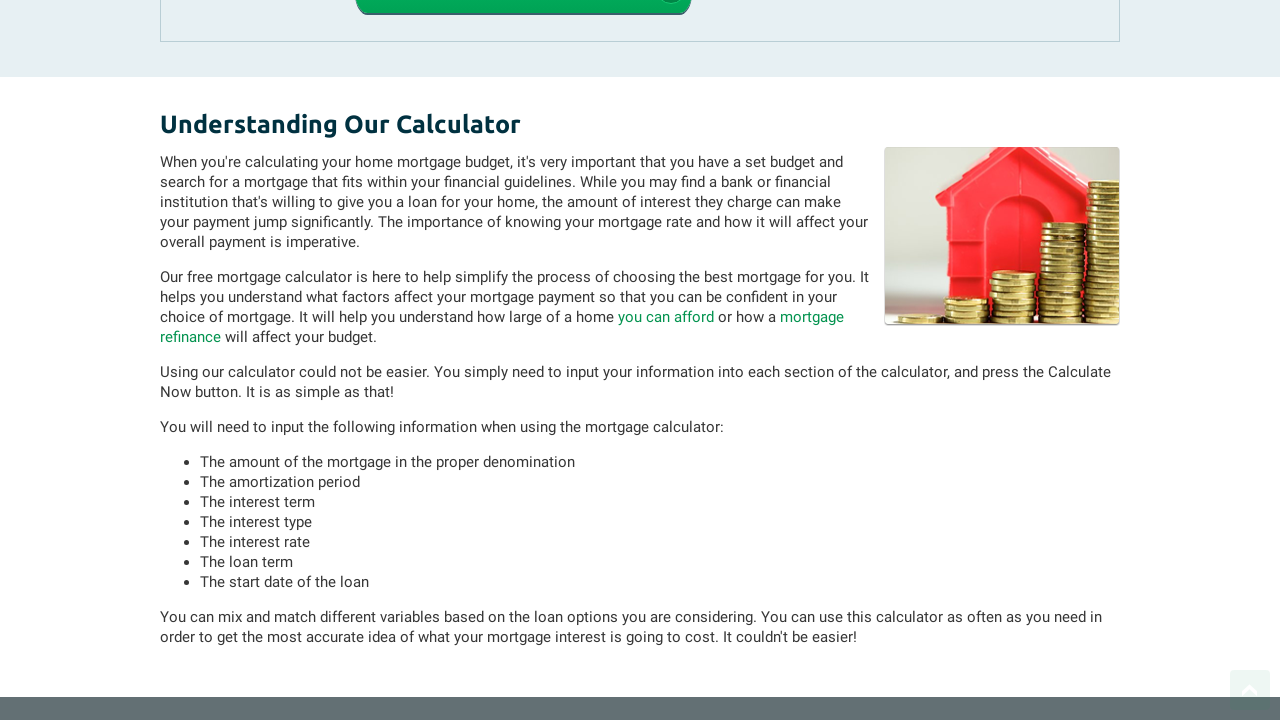

Waited 1500ms for page content
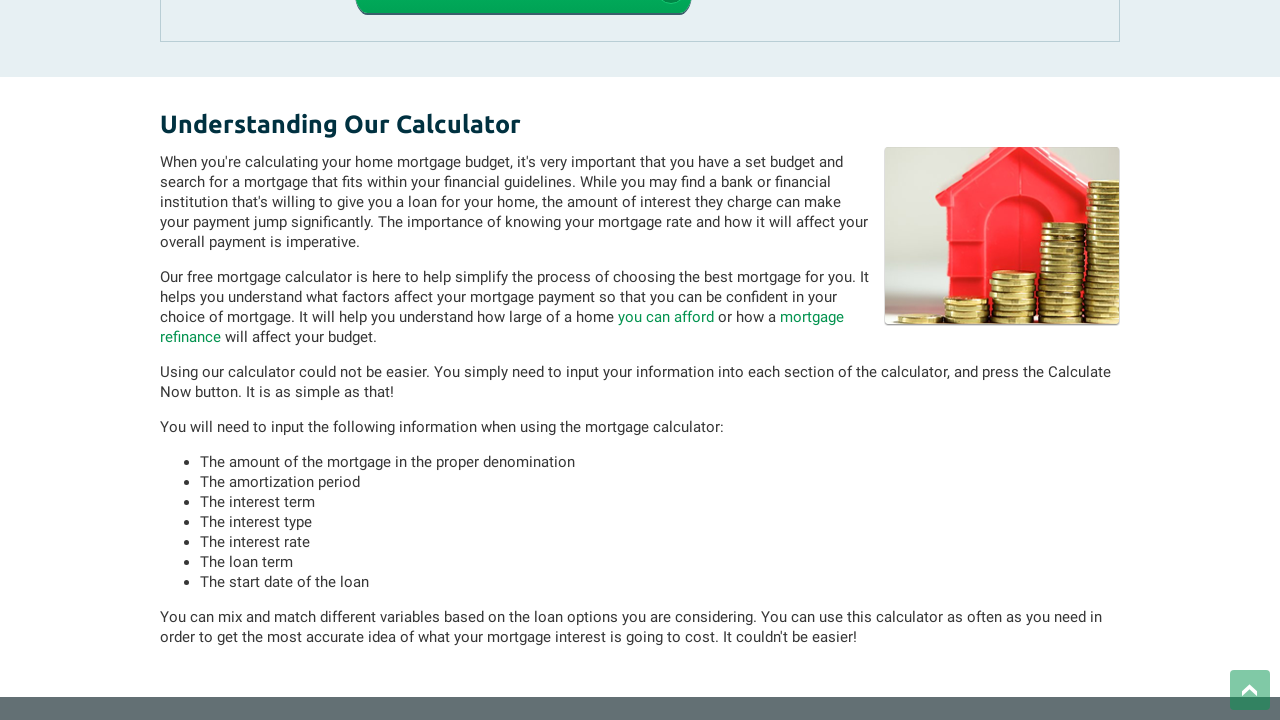

Scrolled back up 700 pixels
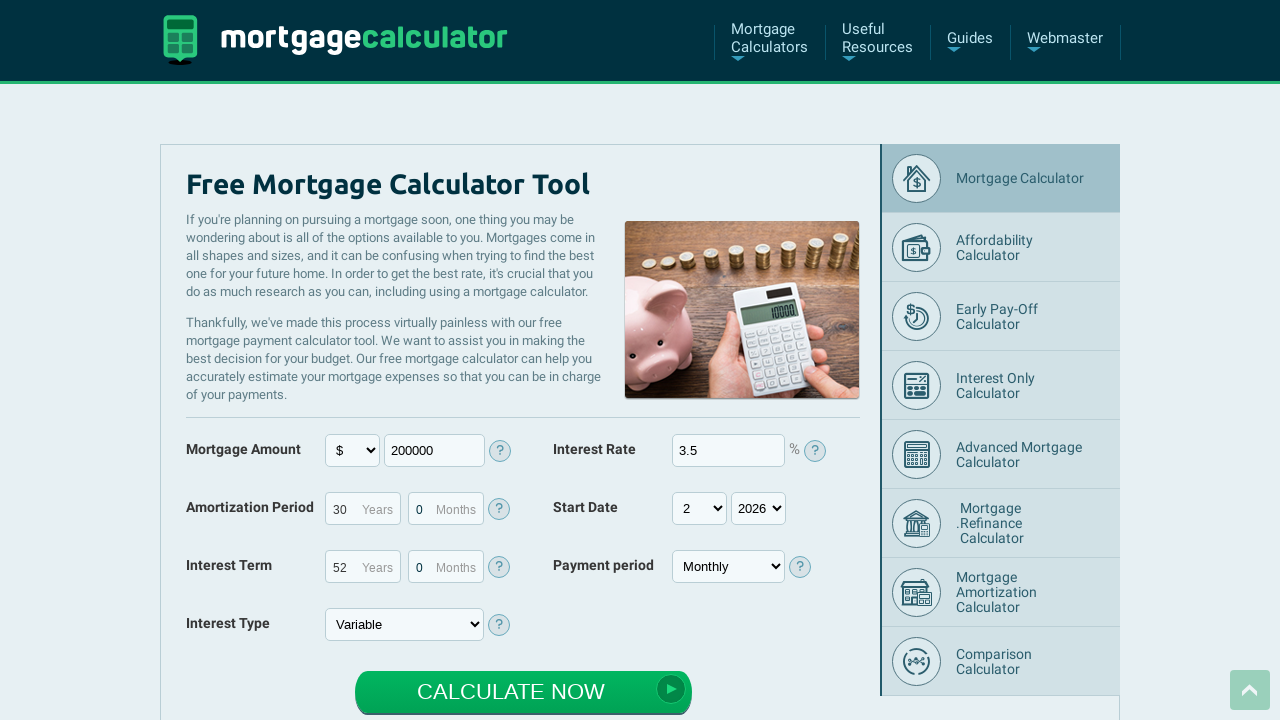

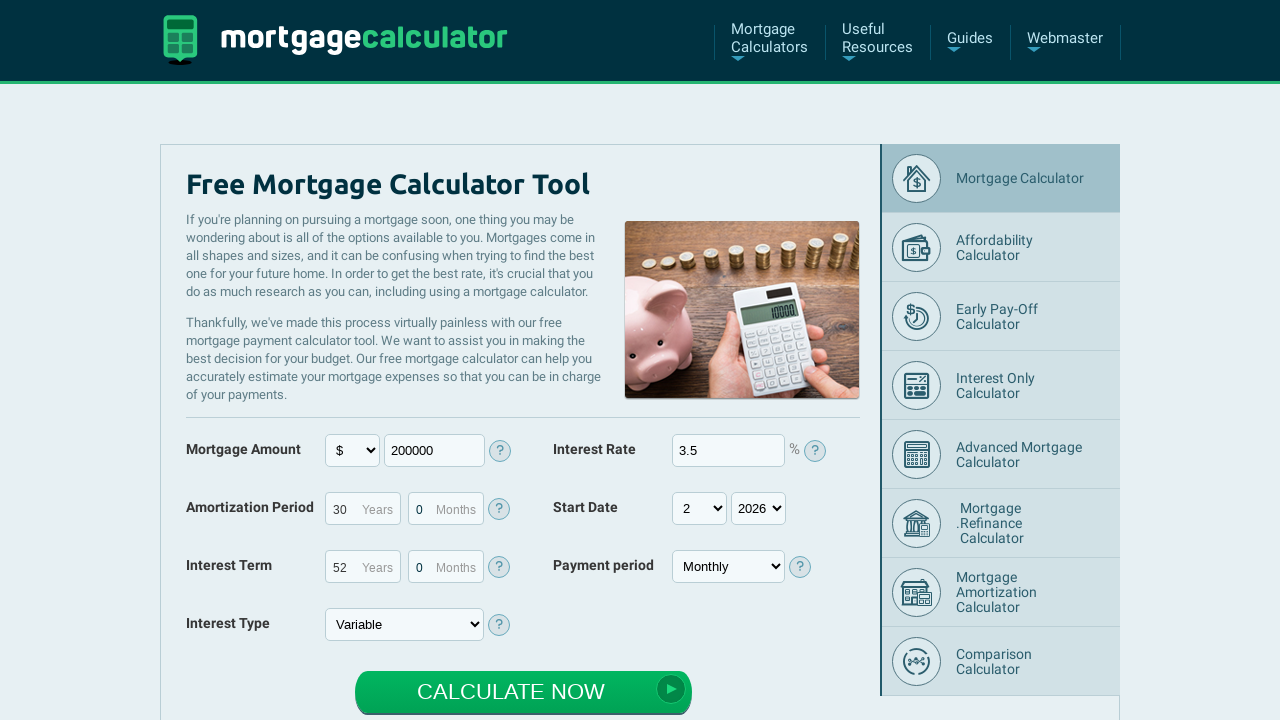